Tests auto-suggestion dropdown functionality by typing a partial query, selecting a suggested option from the dropdown, and clicking a senior citizen discount checkbox on a practice form.

Starting URL: https://rahulshettyacademy.com/dropdownsPractise/

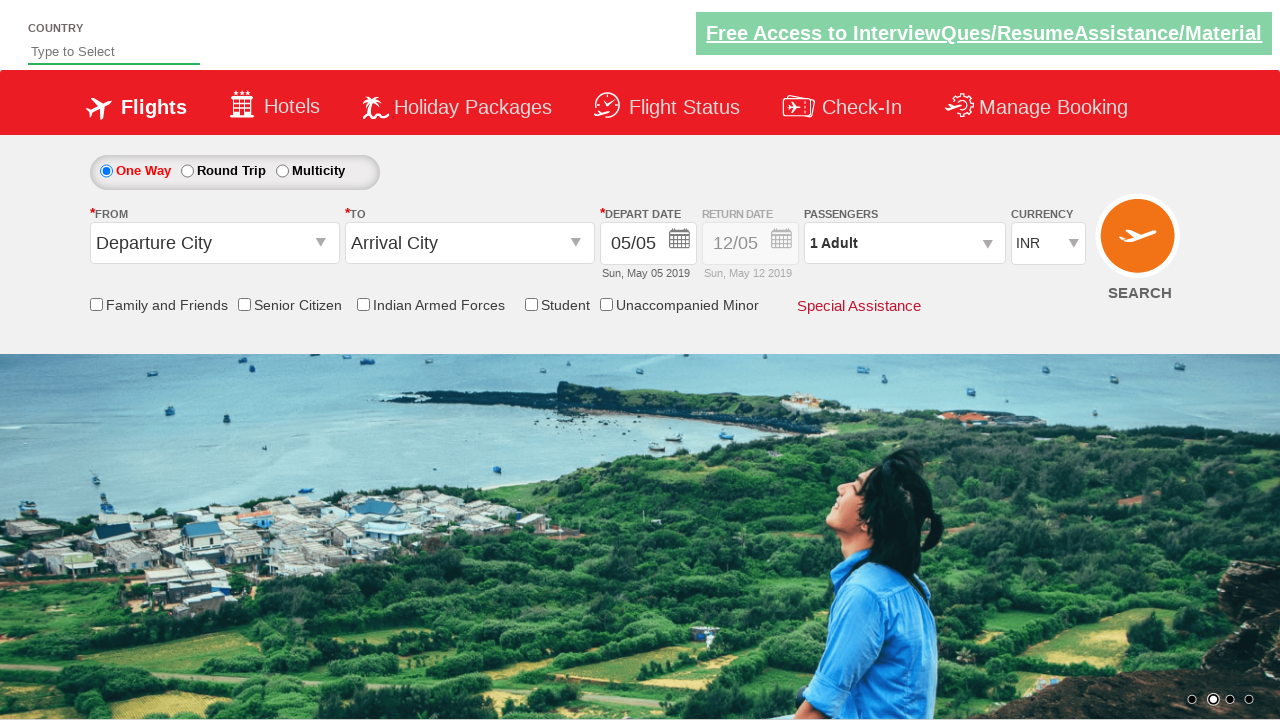

Typed 'ind' in auto-suggest field to trigger dropdown suggestions on #autosuggest
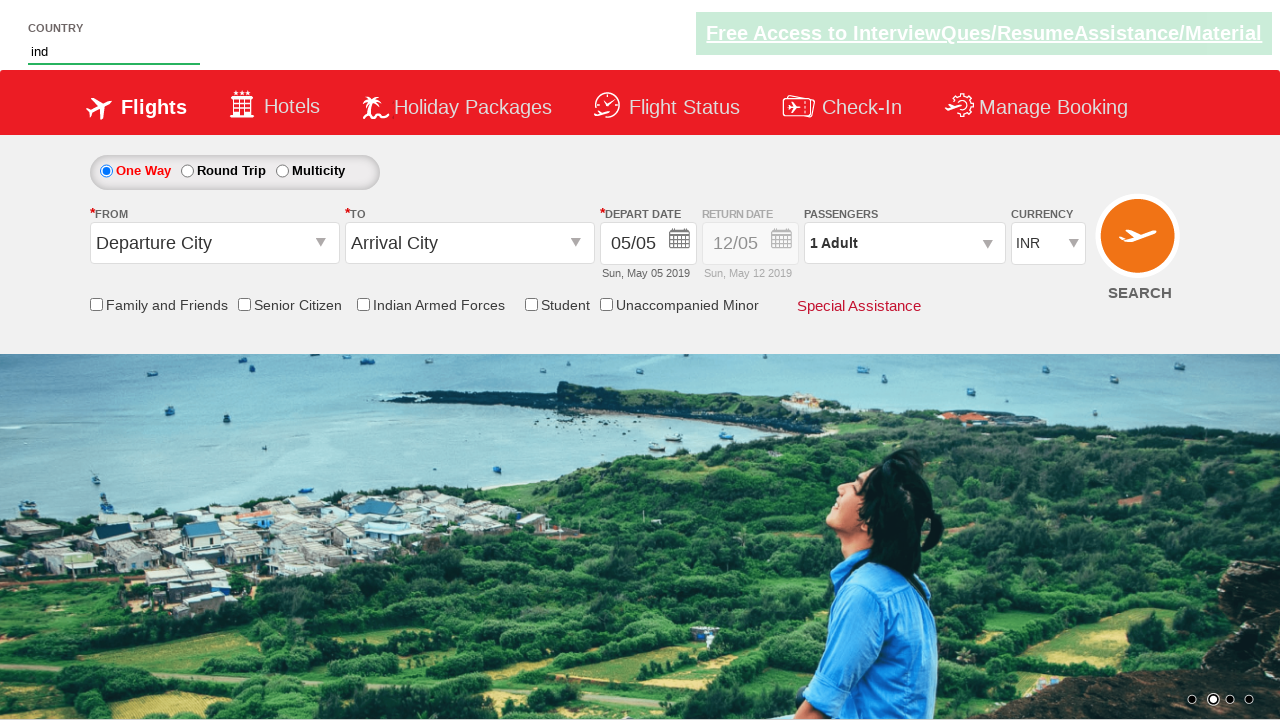

Waited for 'India' suggestion to appear in dropdown
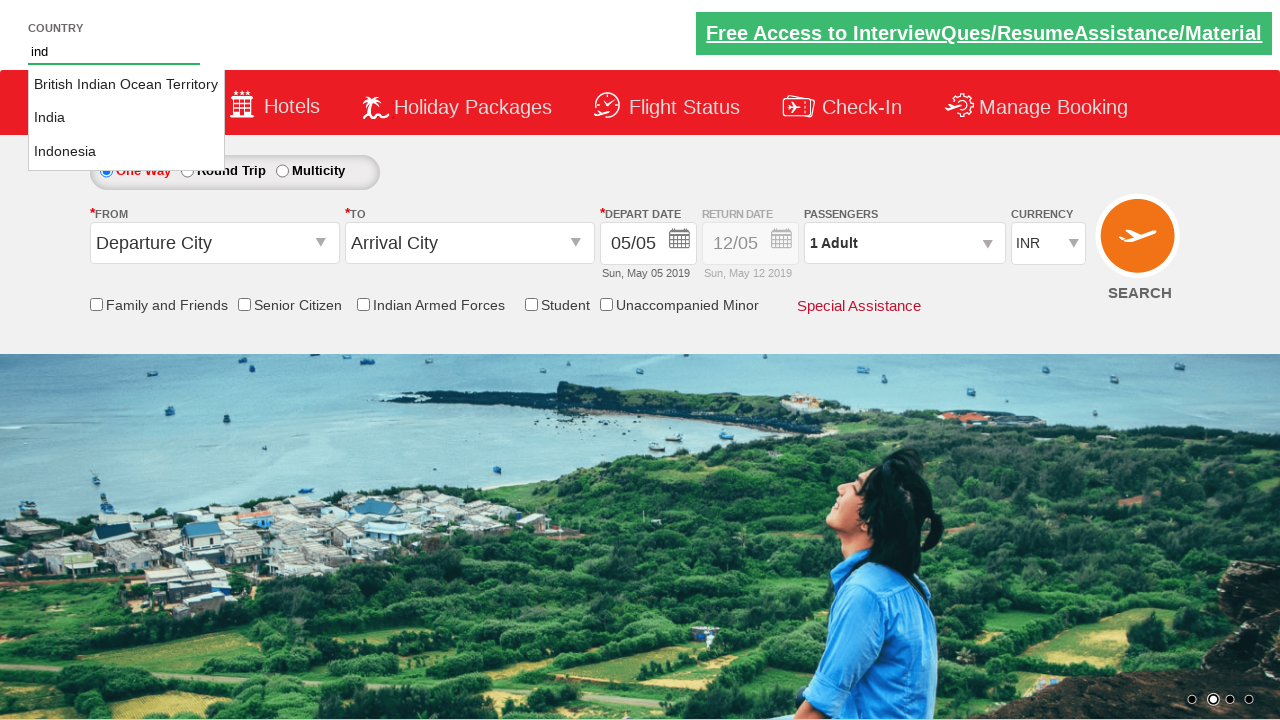

Clicked on 'India' option from auto-suggestion dropdown at (126, 118) on xpath=//a[text()='India']
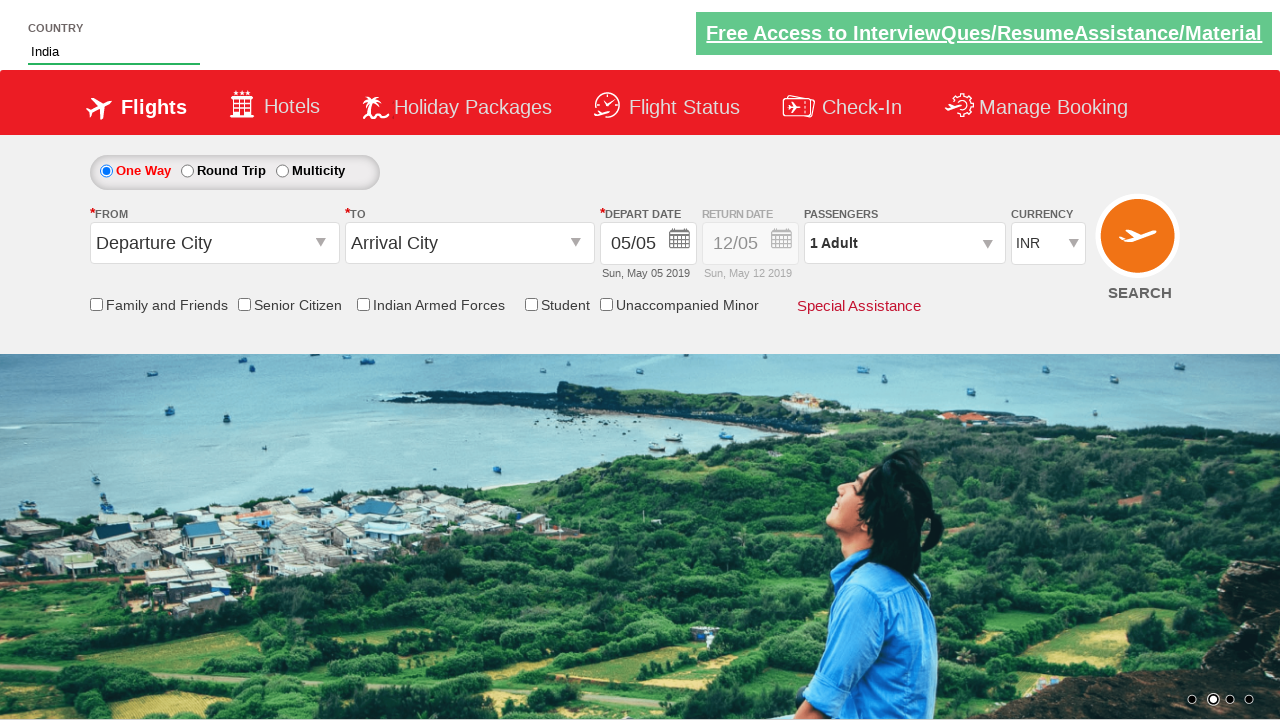

Clicked Senior Citizen Discount checkbox at (244, 304) on input[id*='SeniorCitizenDiscount']
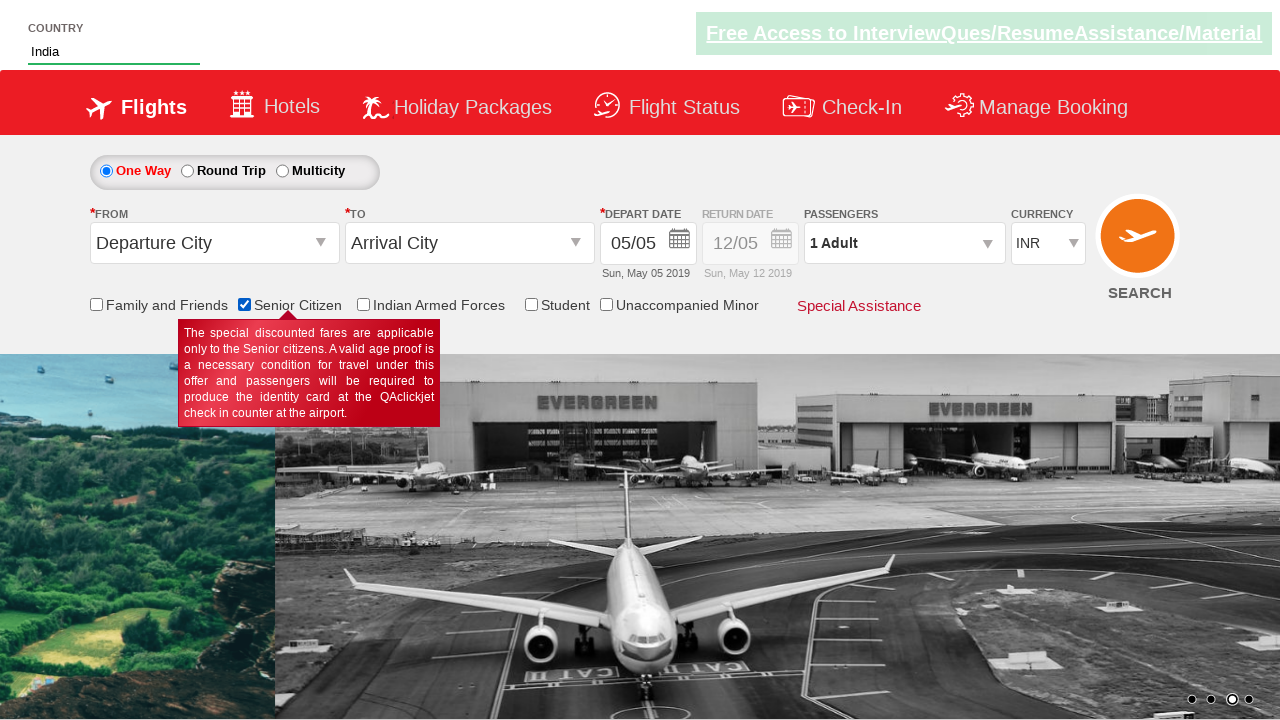

Verified that Senior Citizen Discount checkbox is checked
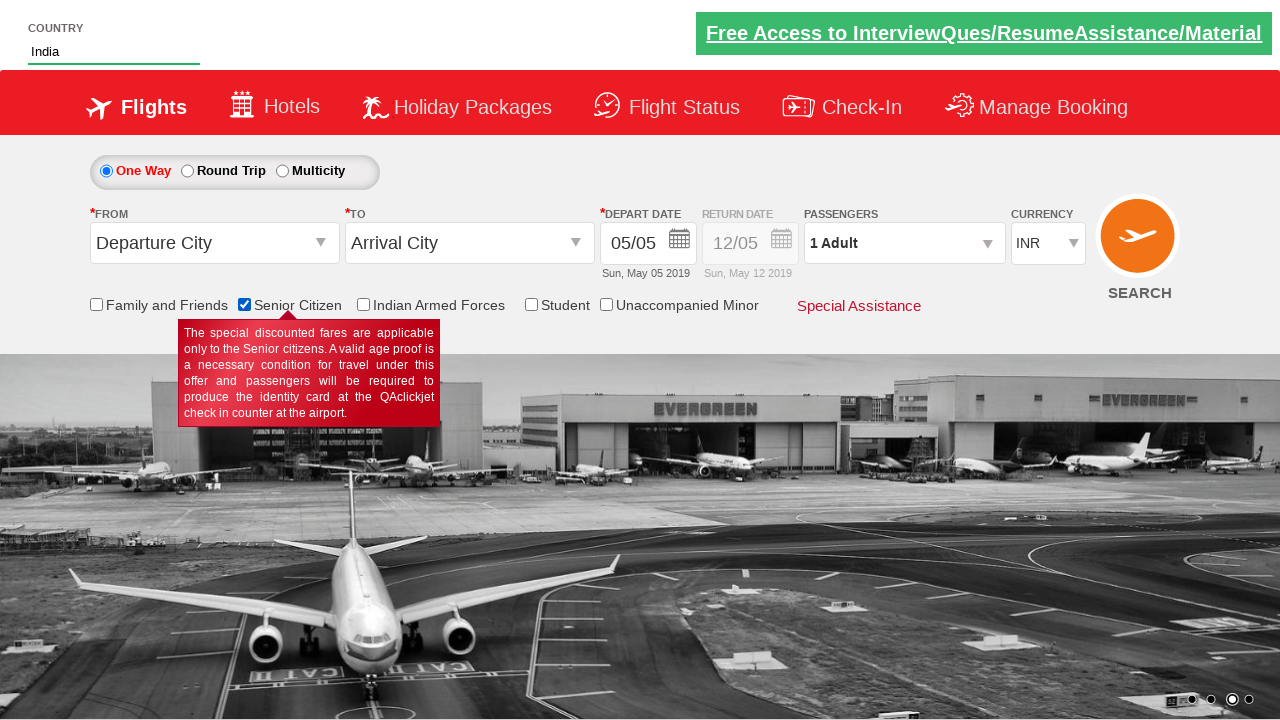

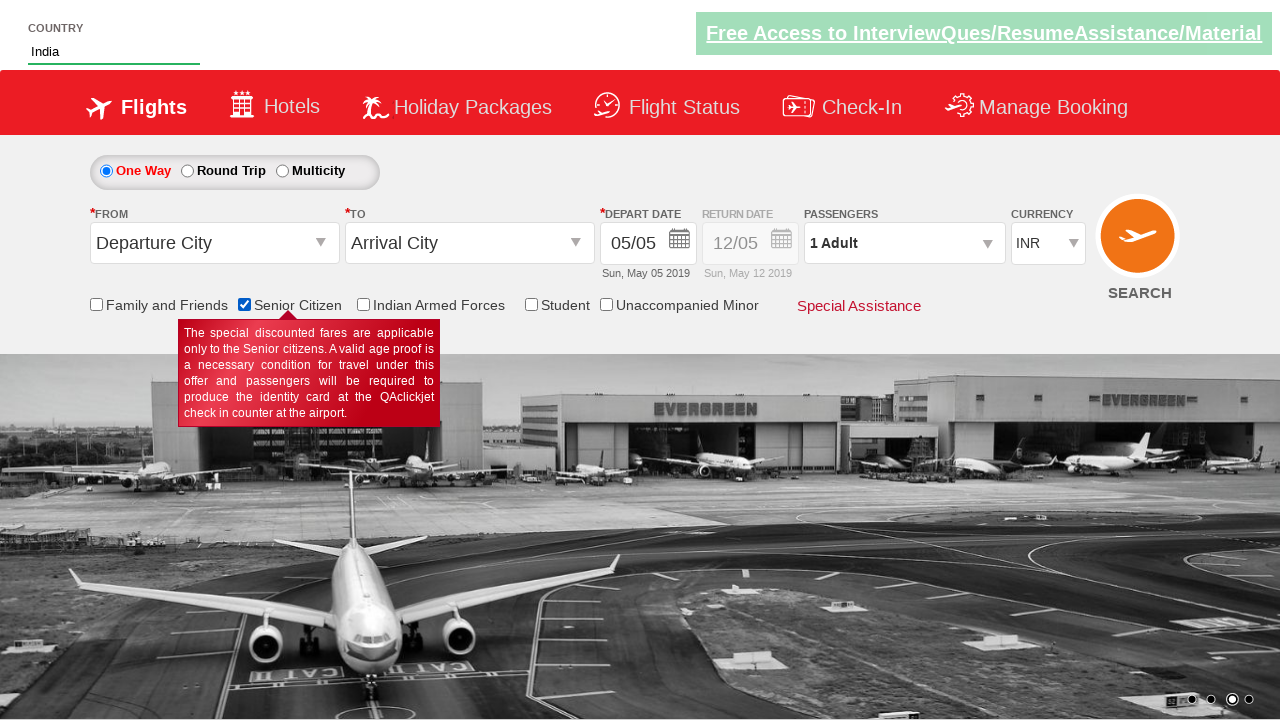